Tests that clicking "Clear completed" removes completed items from the list.

Starting URL: https://demo.playwright.dev/todomvc

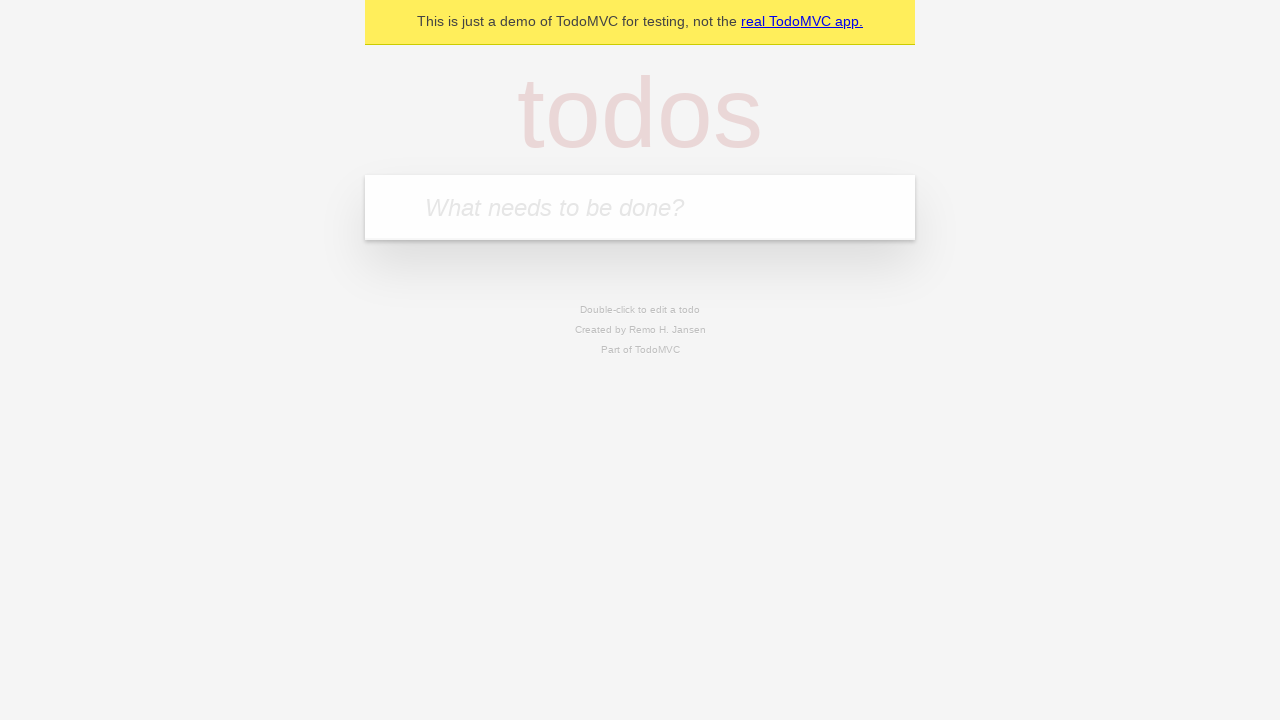

Filled todo input with 'buy some cheese' on internal:attr=[placeholder="What needs to be done?"i]
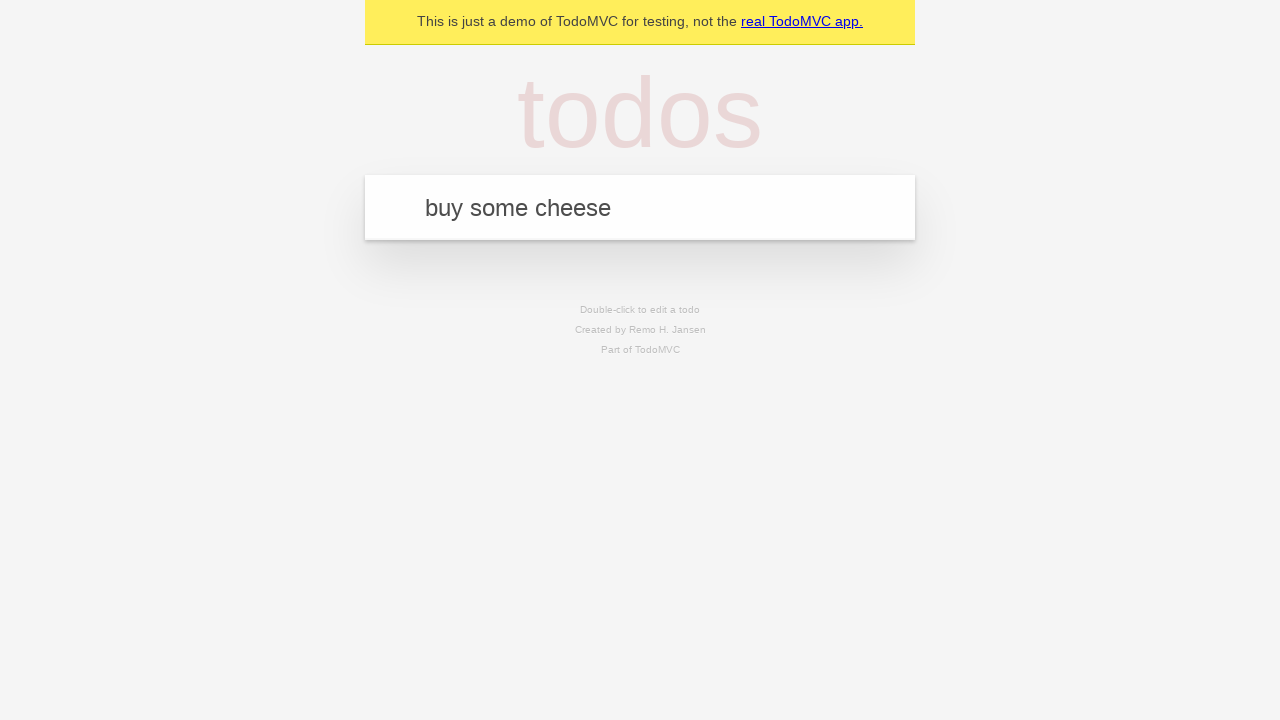

Pressed Enter to create first todo on internal:attr=[placeholder="What needs to be done?"i]
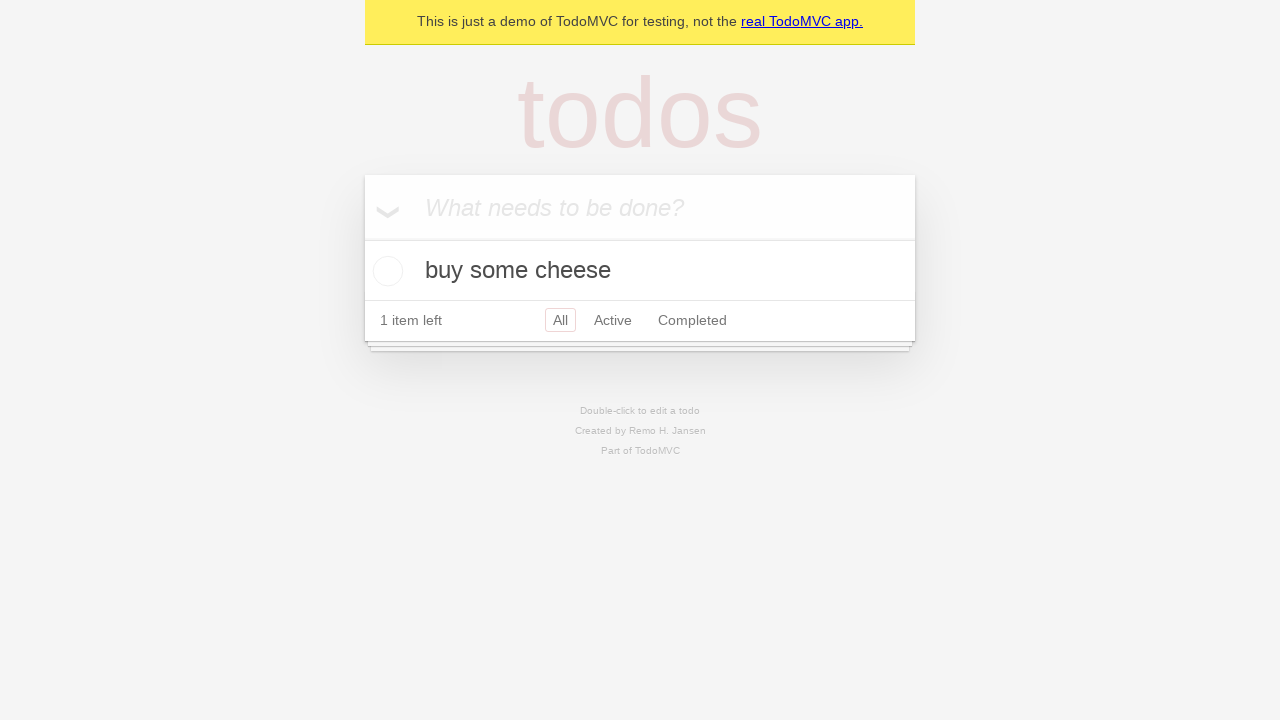

Filled todo input with 'feed the cat' on internal:attr=[placeholder="What needs to be done?"i]
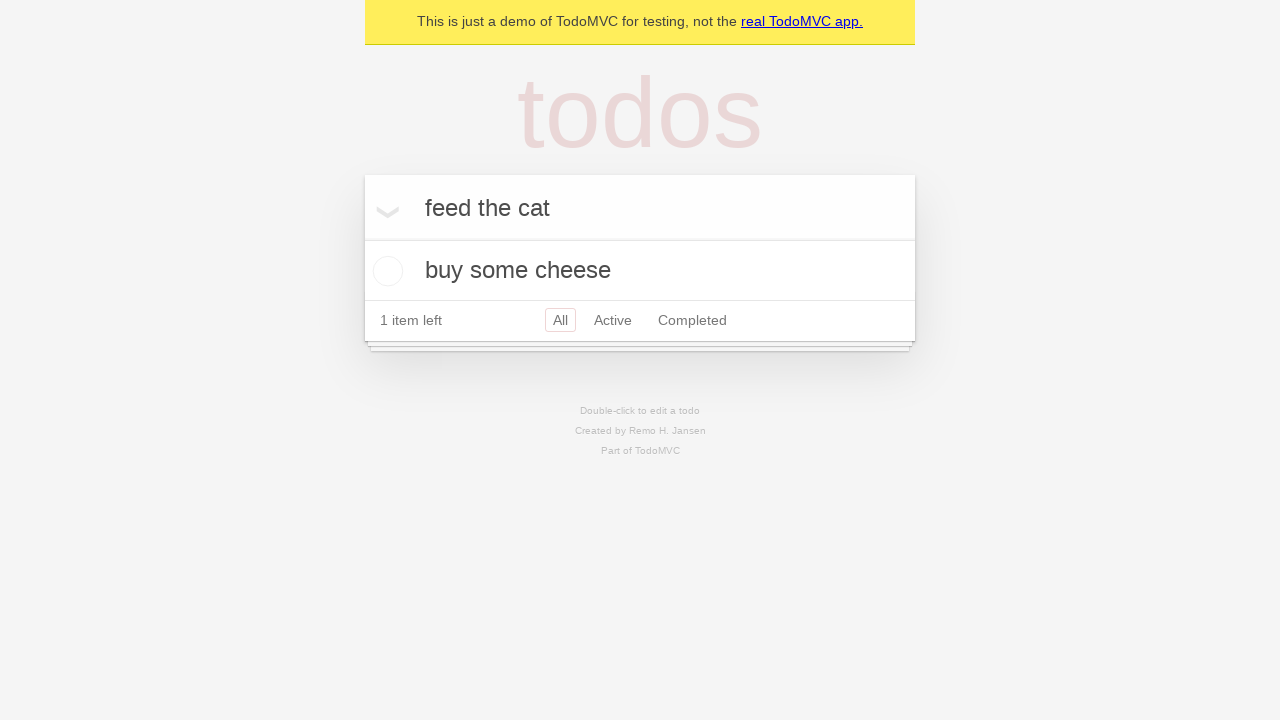

Pressed Enter to create second todo on internal:attr=[placeholder="What needs to be done?"i]
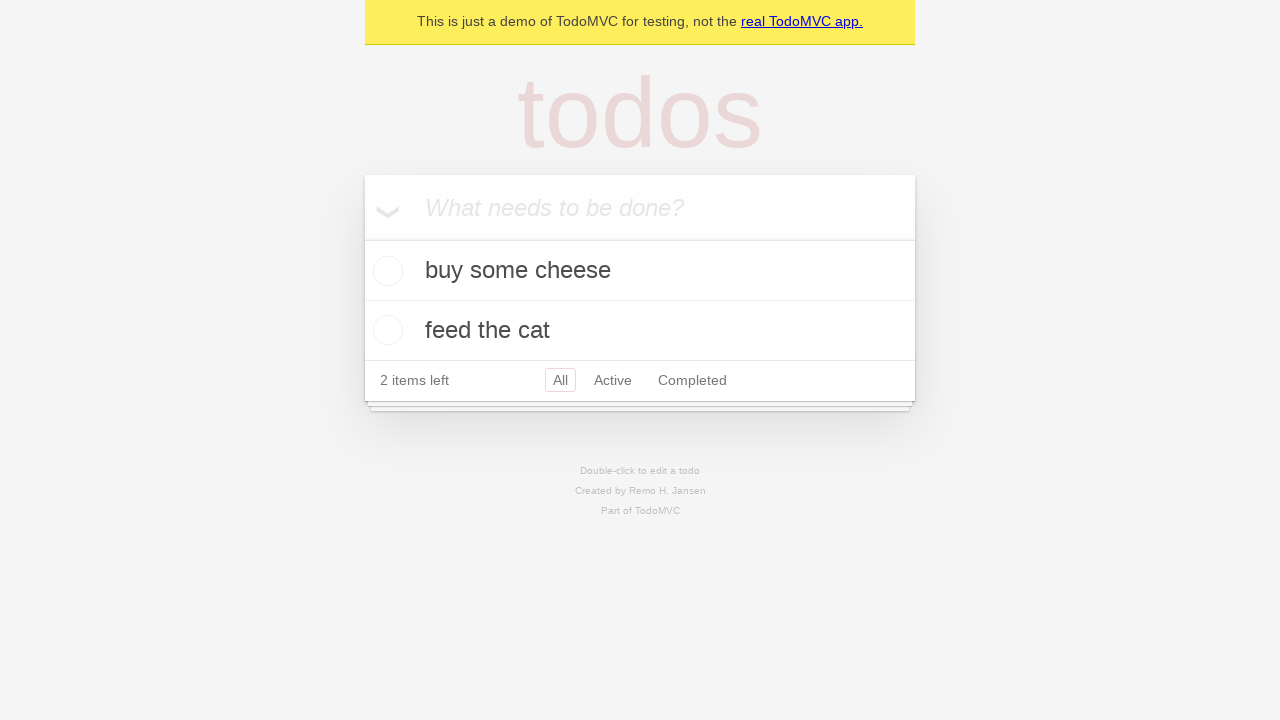

Filled todo input with 'book a doctors appointment' on internal:attr=[placeholder="What needs to be done?"i]
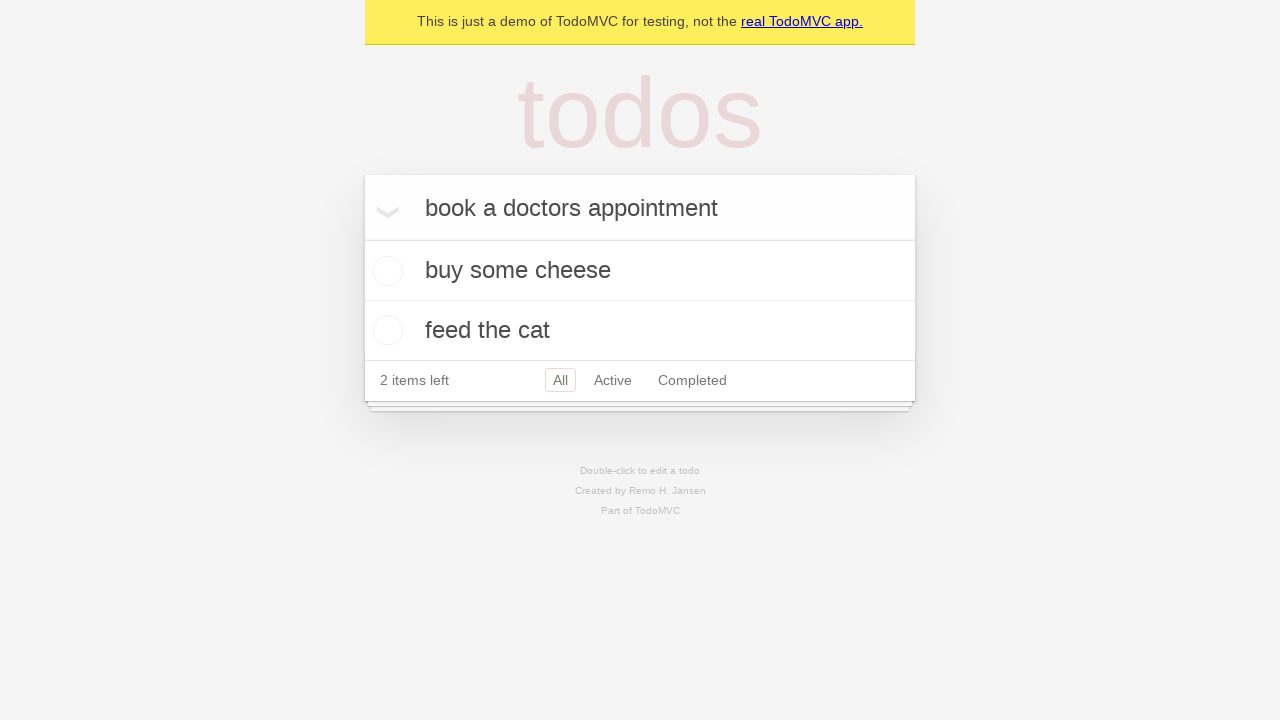

Pressed Enter to create third todo on internal:attr=[placeholder="What needs to be done?"i]
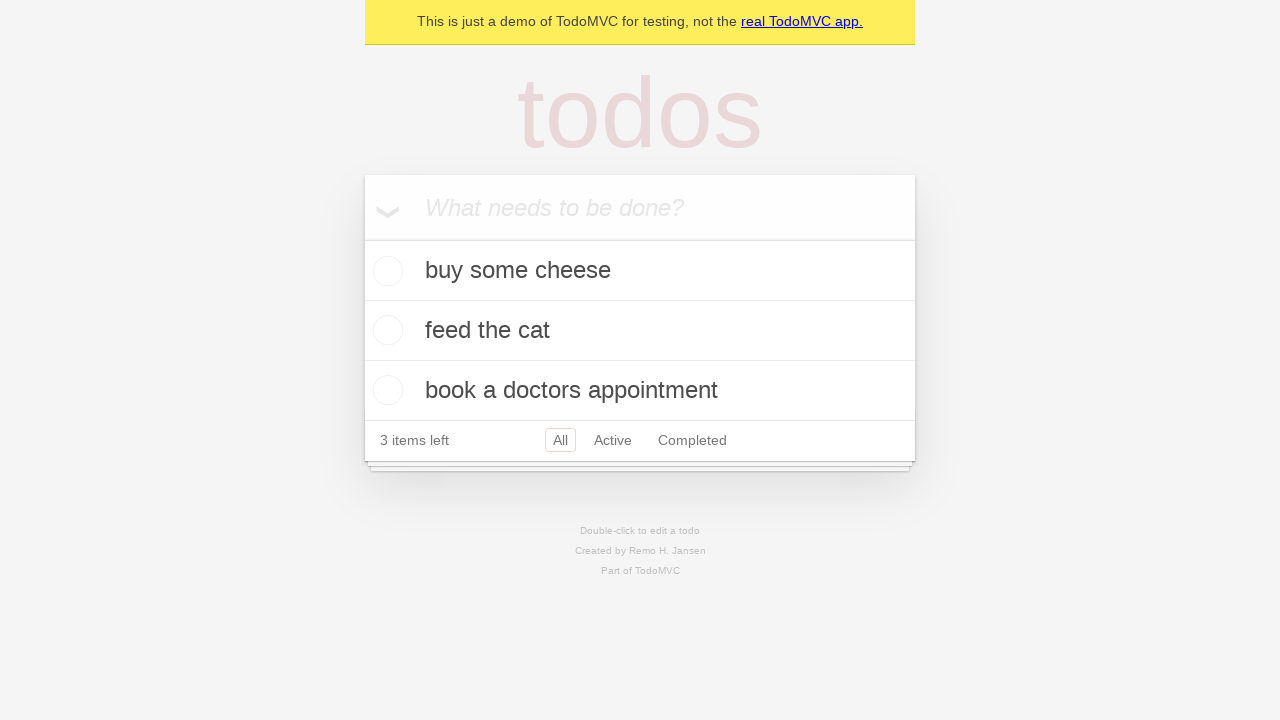

Waited for all 3 todos to be created
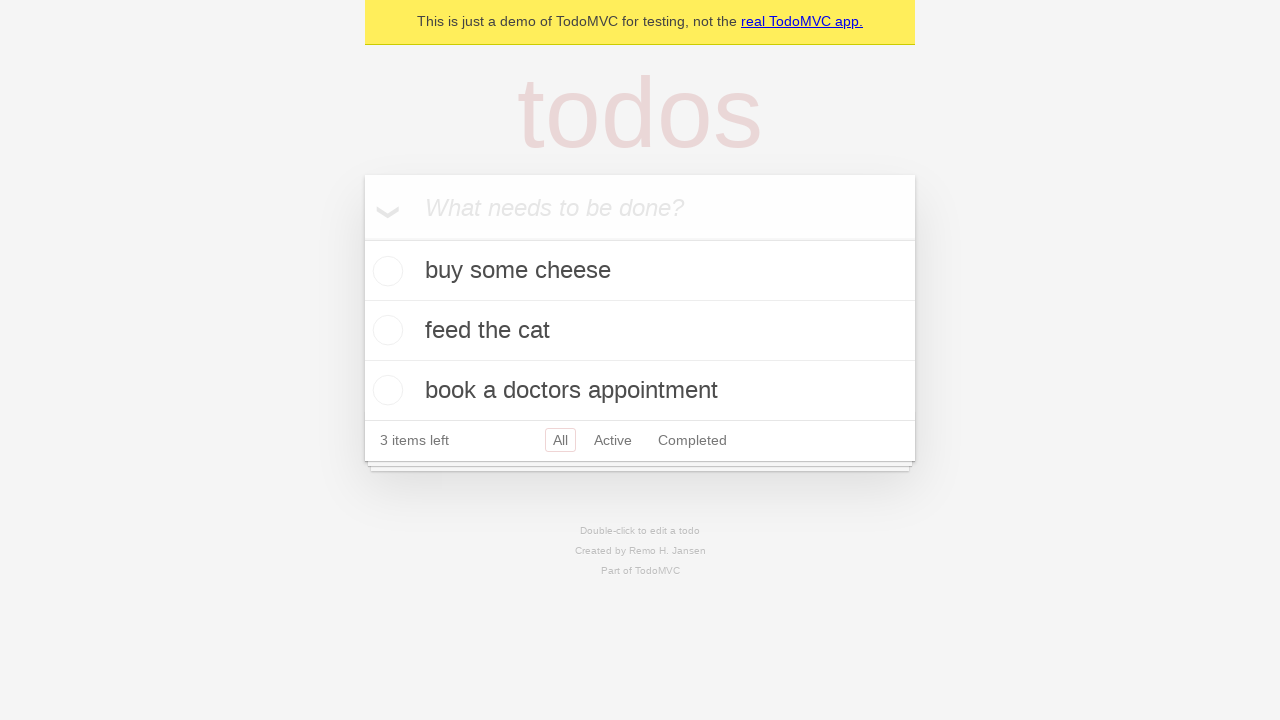

Checked the second todo item to mark it as completed at (385, 330) on internal:testid=[data-testid="todo-item"s] >> nth=1 >> internal:role=checkbox
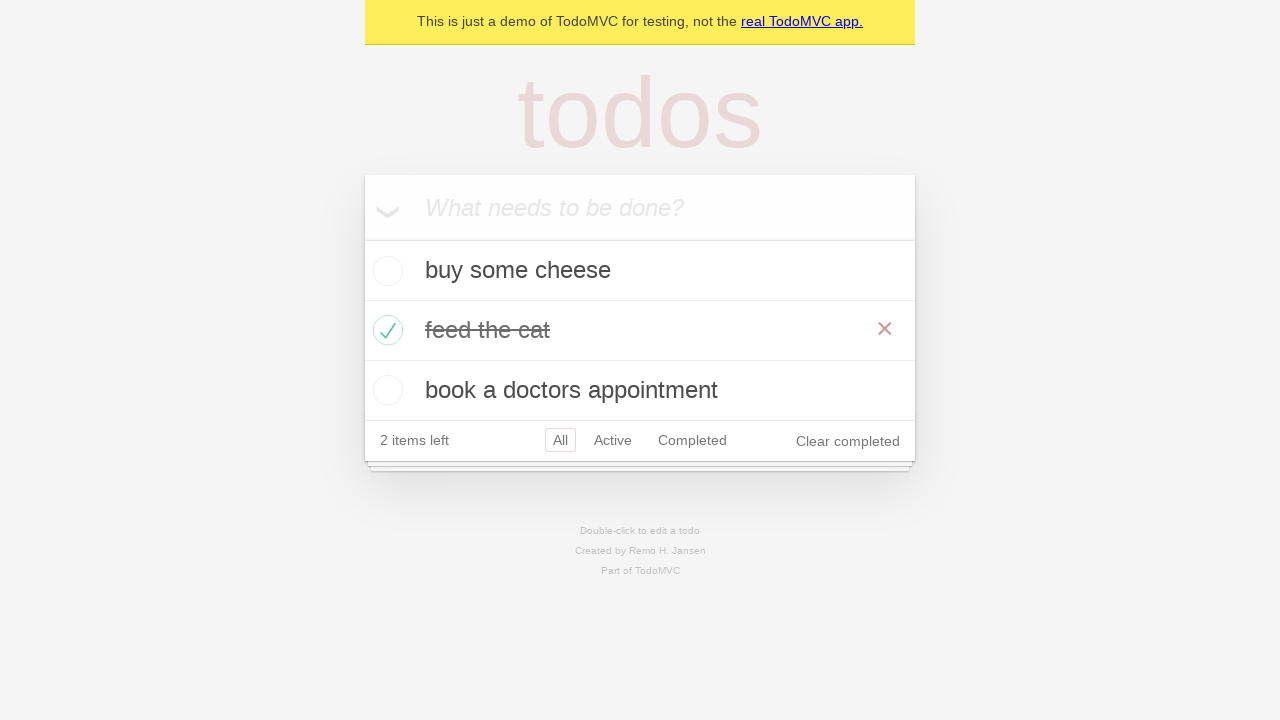

Clicked 'Clear completed' button to remove completed items at (848, 441) on internal:role=button[name="Clear completed"i]
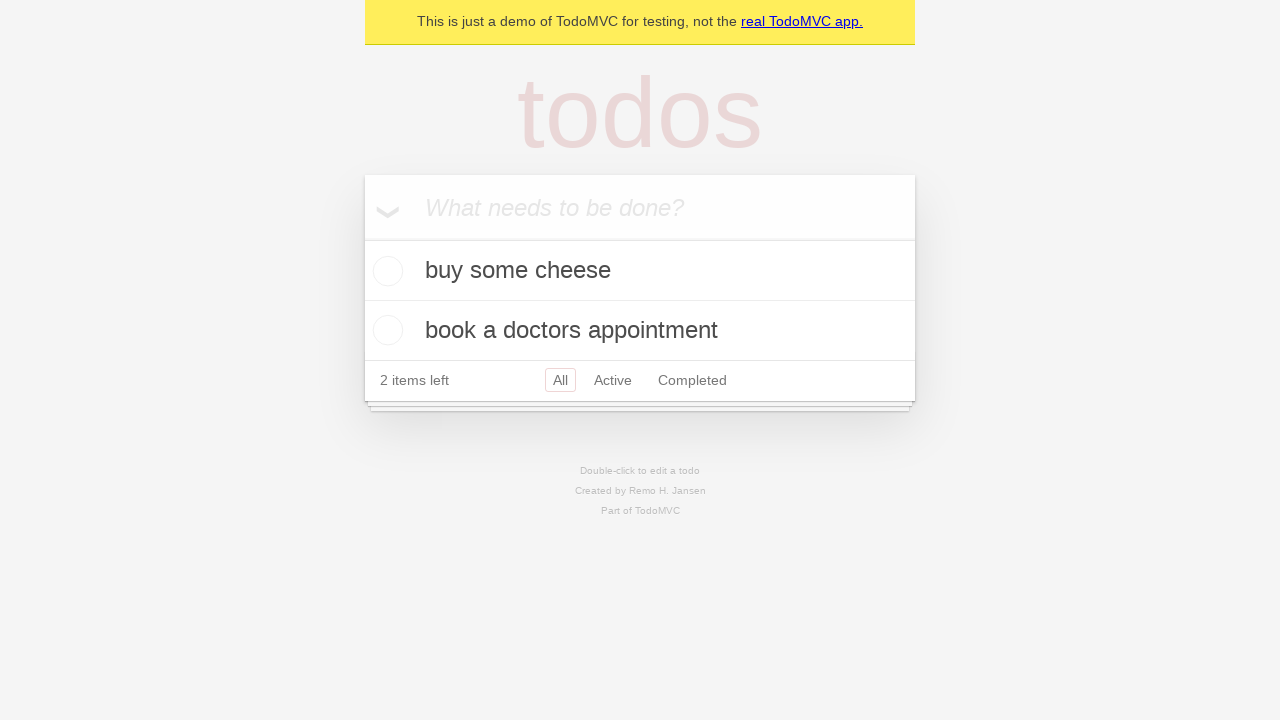

Verified completed item was removed - 2 todos remaining
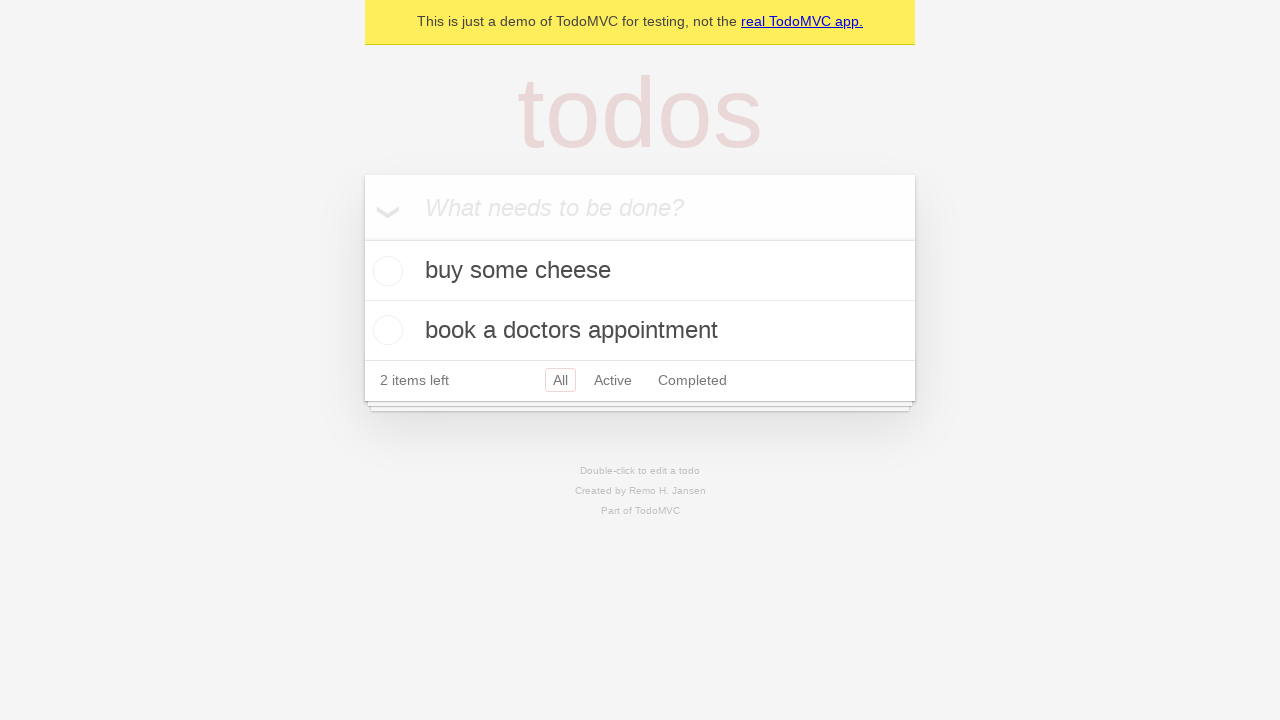

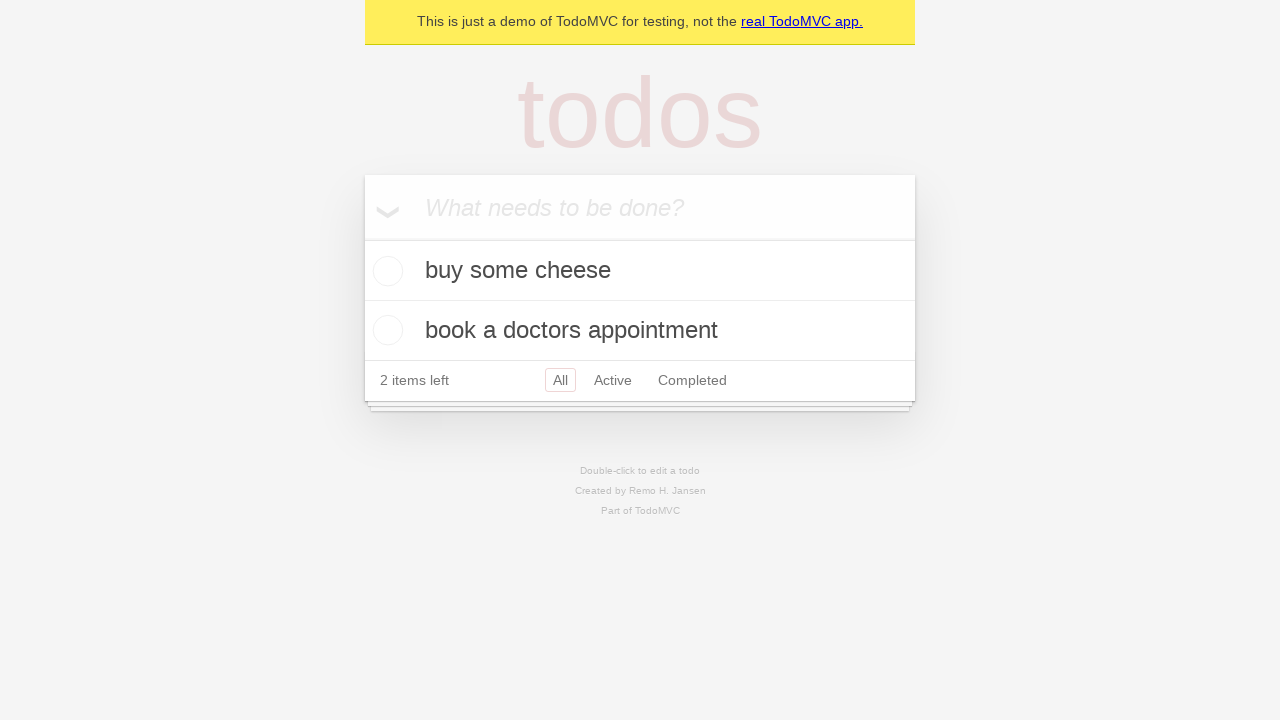